Clicks on a product link (Jolio Balia) and waits for the page title to update, verifying navigation to the product page.

Starting URL: https://ecommerce-playground.lambdatest.io/

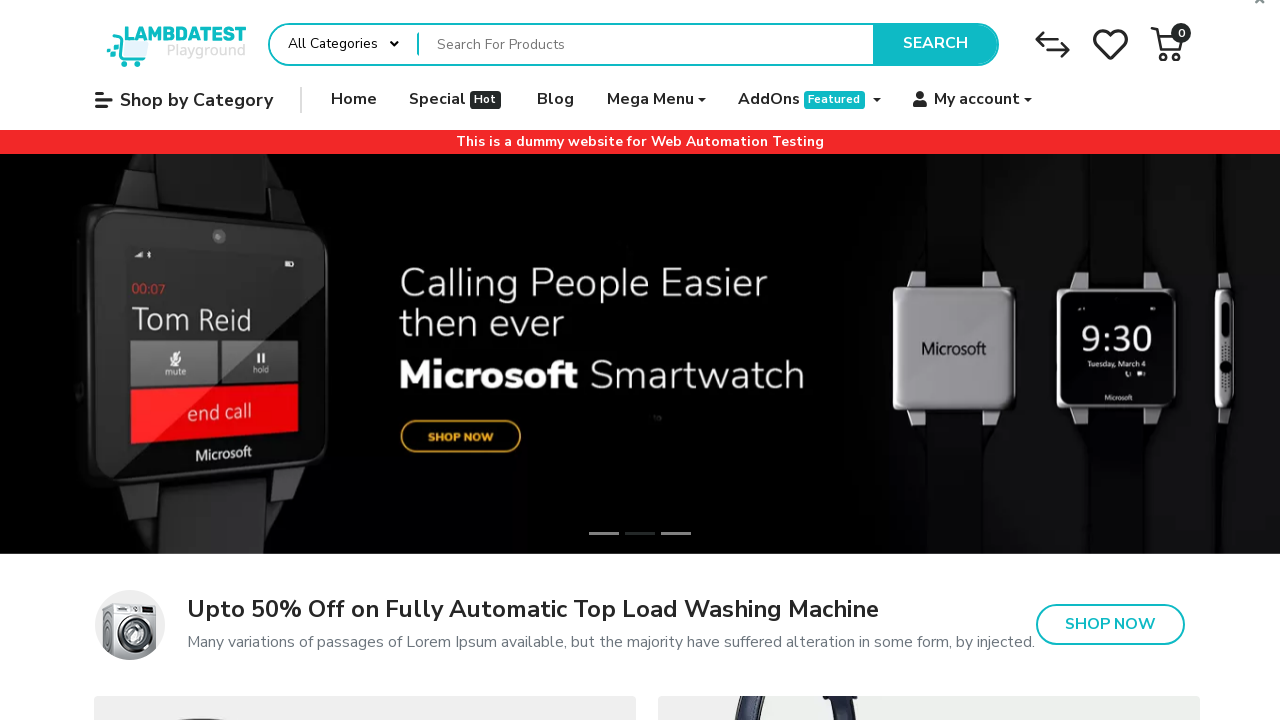

Clicked on Jolio Balia product link (second occurrence) at (640, 396) on internal:role=link[name="Jolio Balia"s] >> nth=1
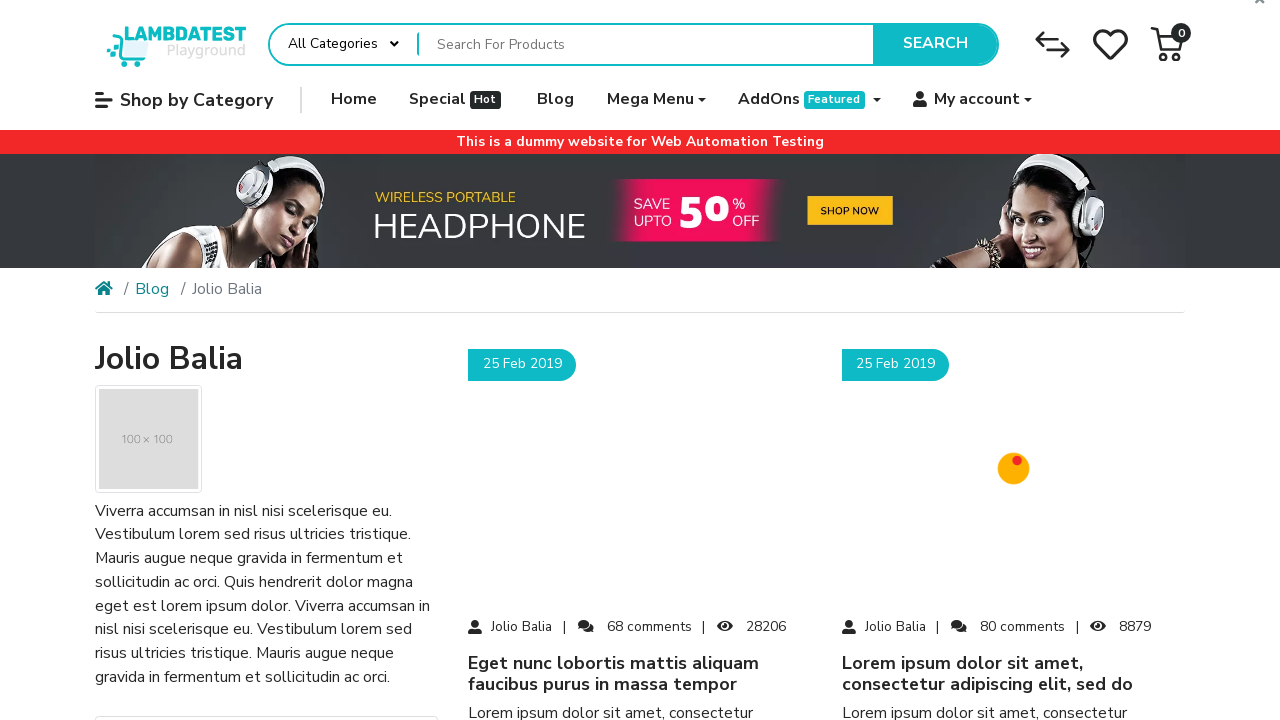

Waited for page title to update to 'Jolio Balia'
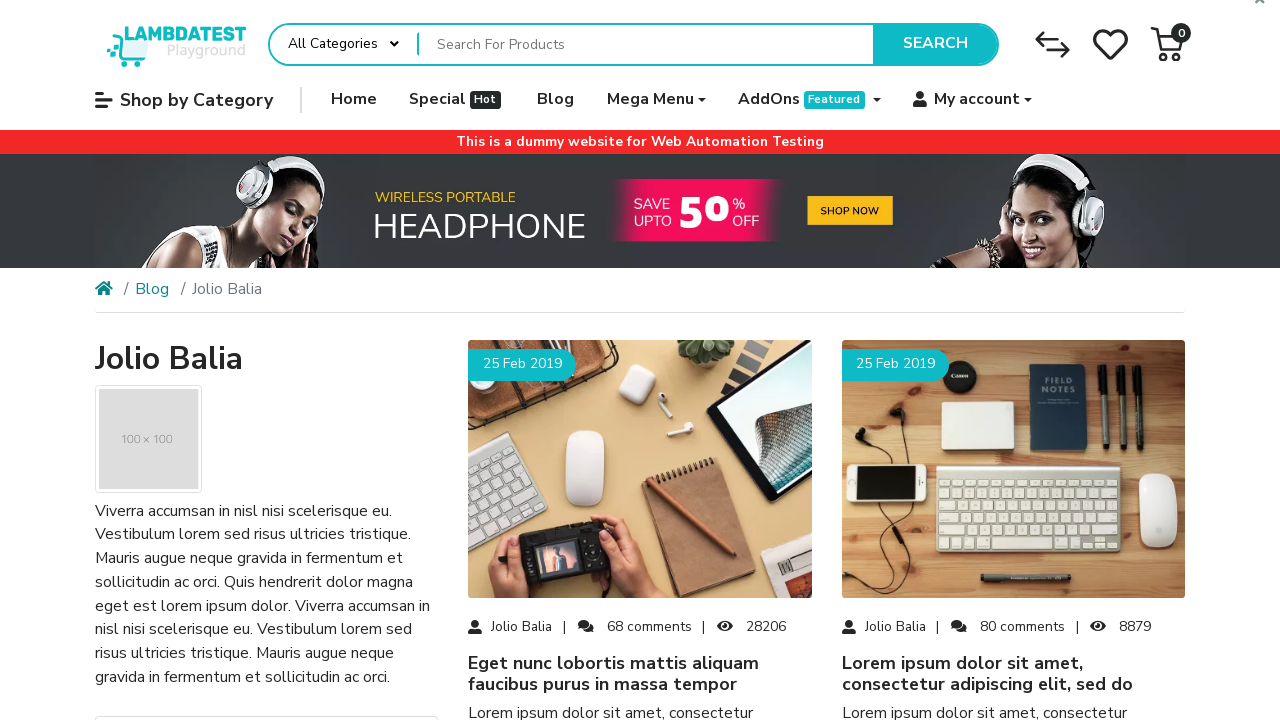

Verified page title is 'Jolio Balia'
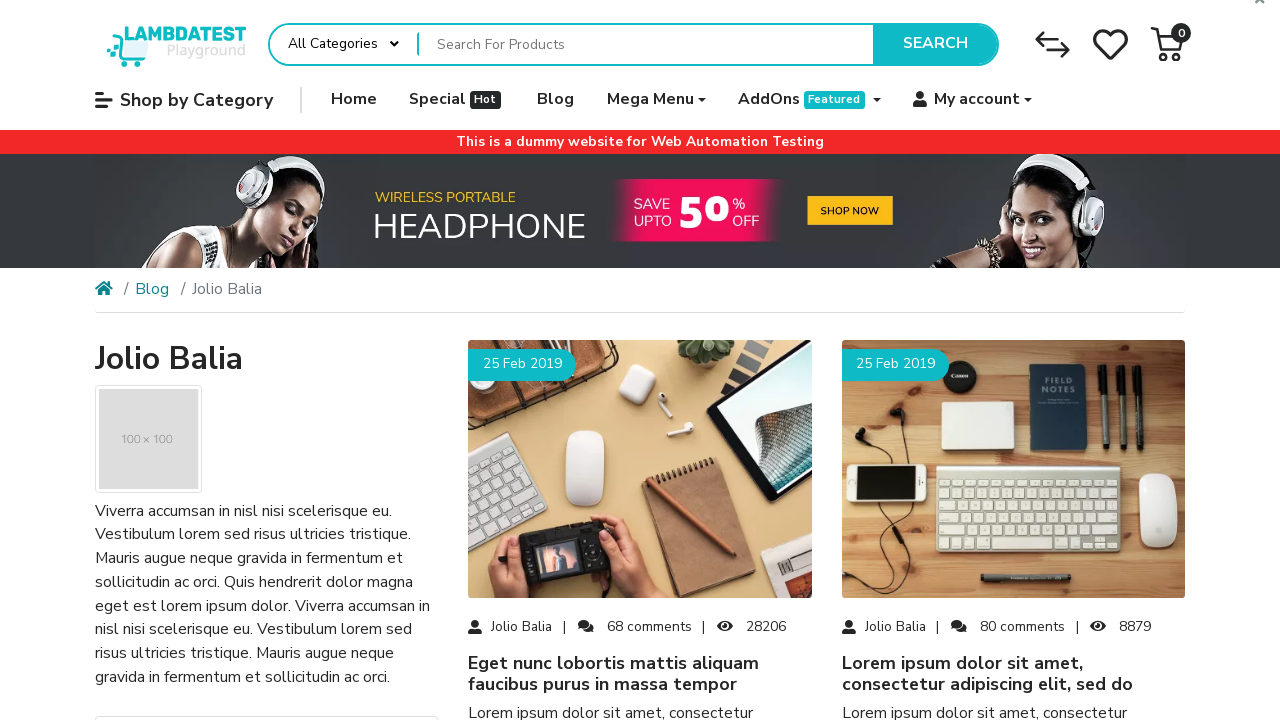

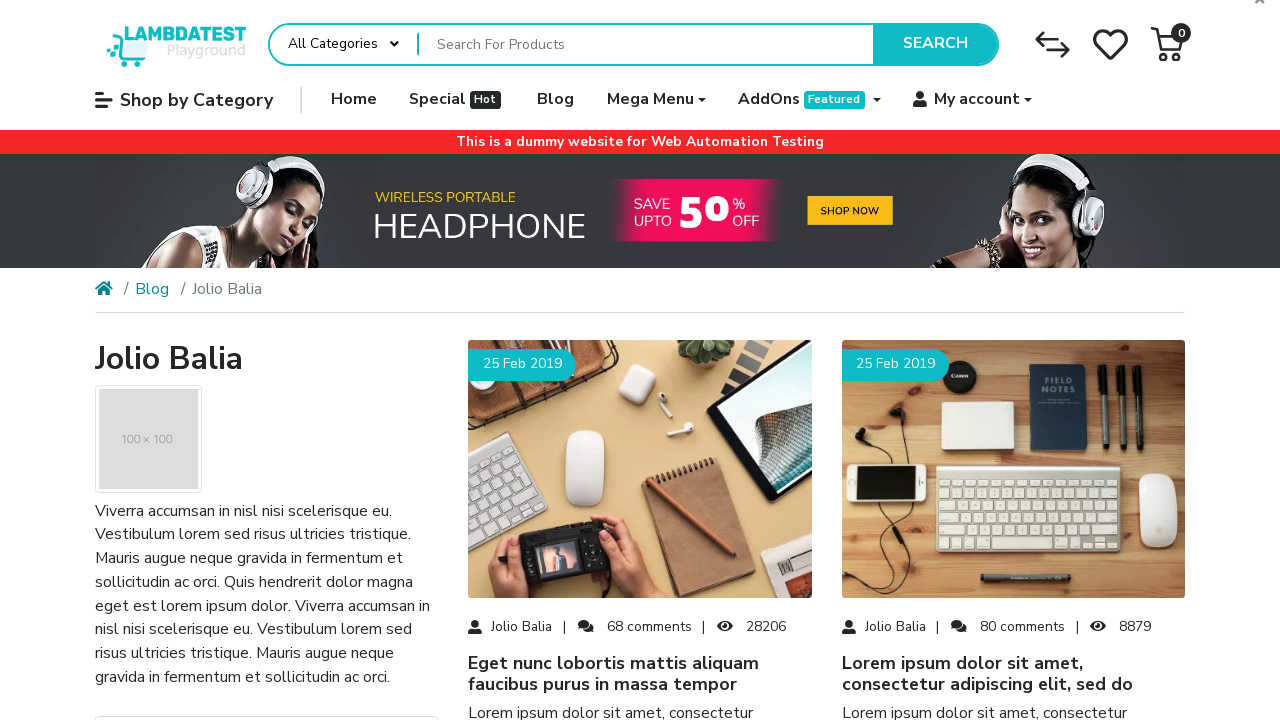